Tests registration form validation with empty required fields

Starting URL: https://www.sharelane.com/cgi-bin/register.py

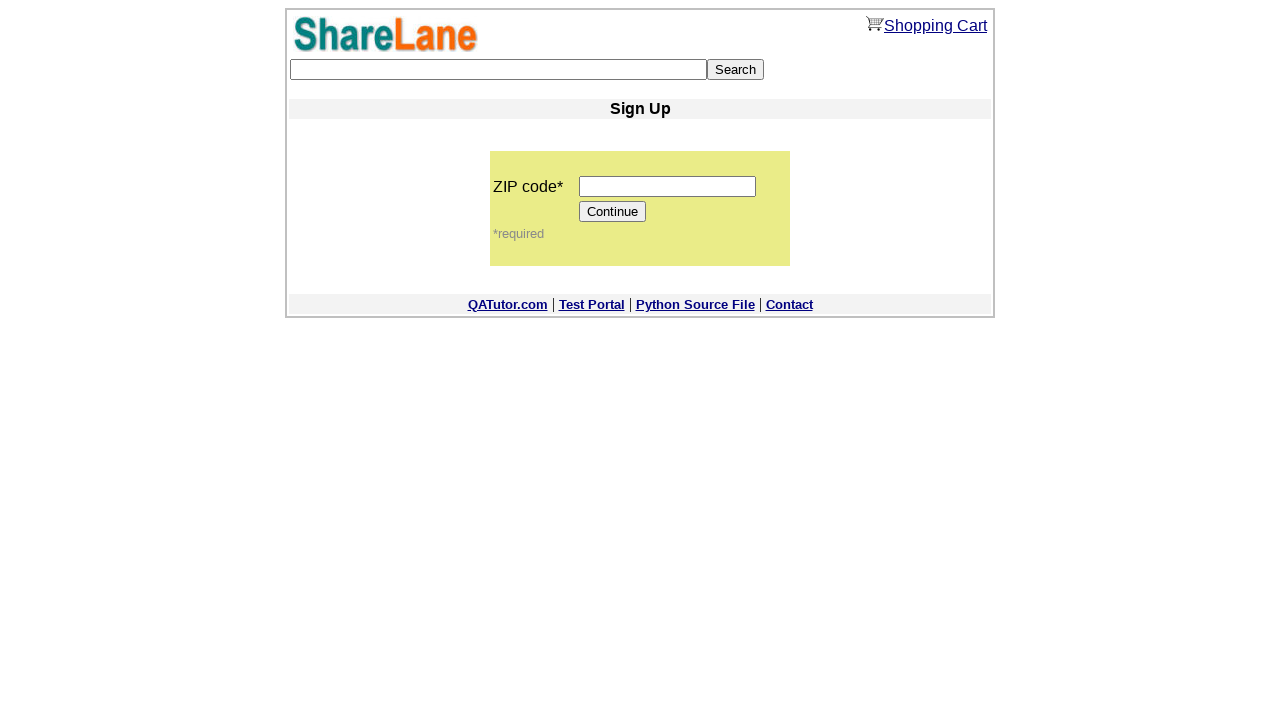

Filled zip code field with '12345' on input[name='zip_code']
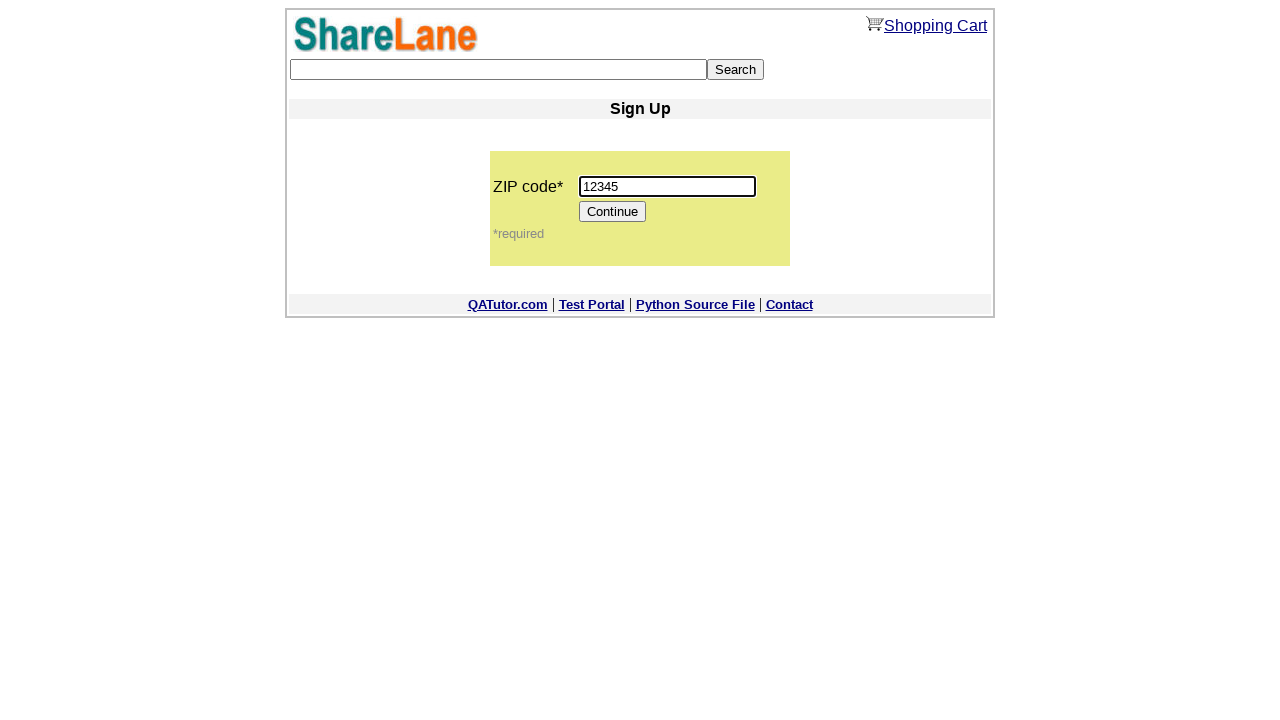

Clicked Continue button to proceed to registration form at (613, 212) on input[value='Continue']
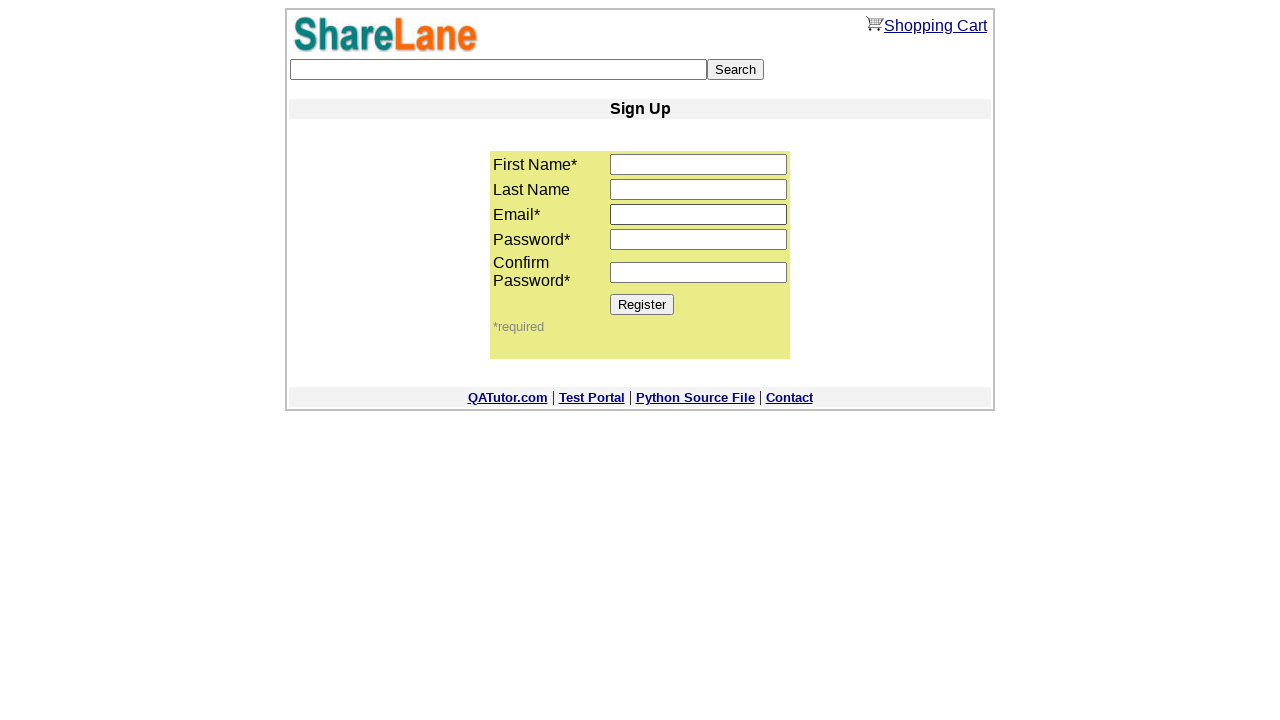

Cleared first name field (left empty) on input[name='first_name']
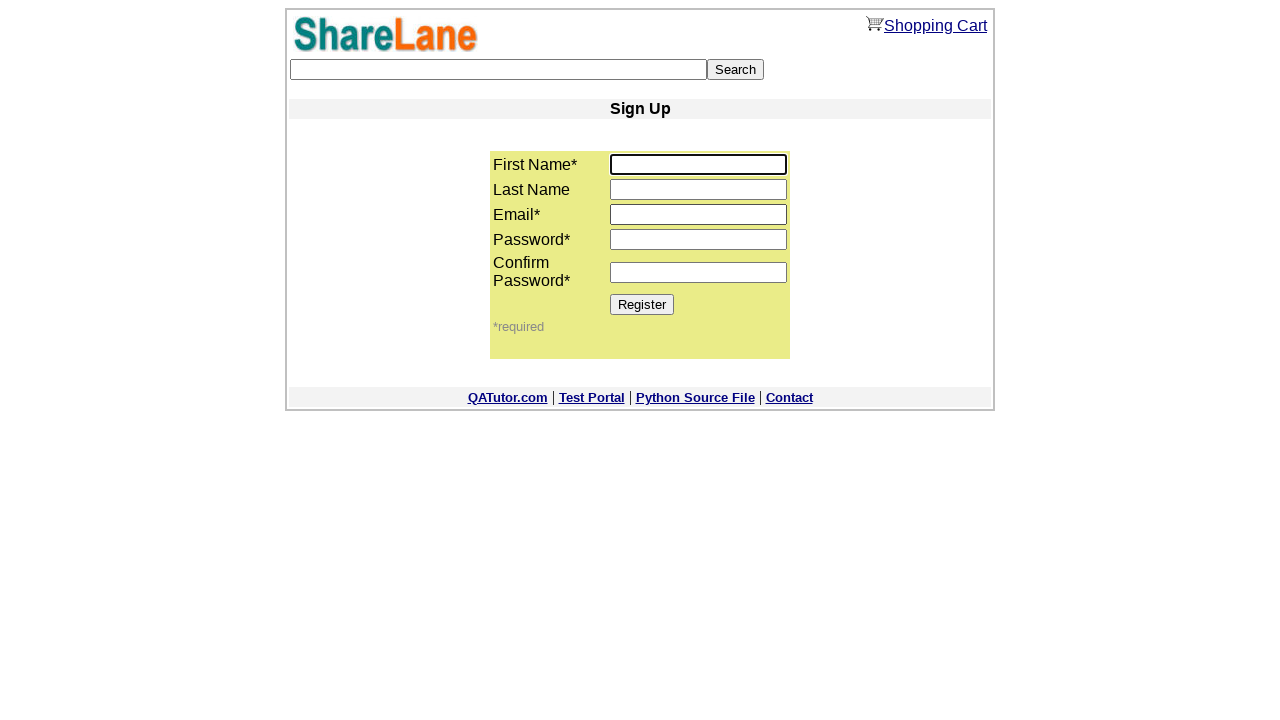

Cleared email field (left empty) on input[name='email']
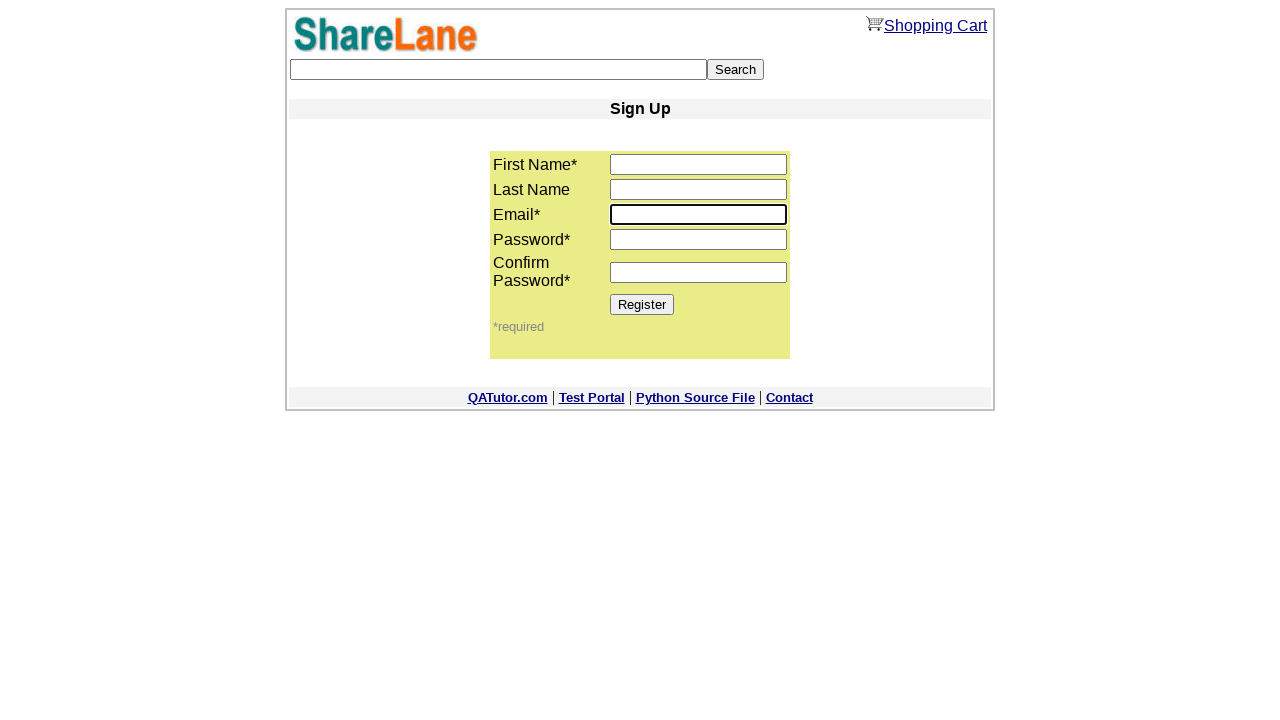

Cleared password field (left empty) on input[name='password1']
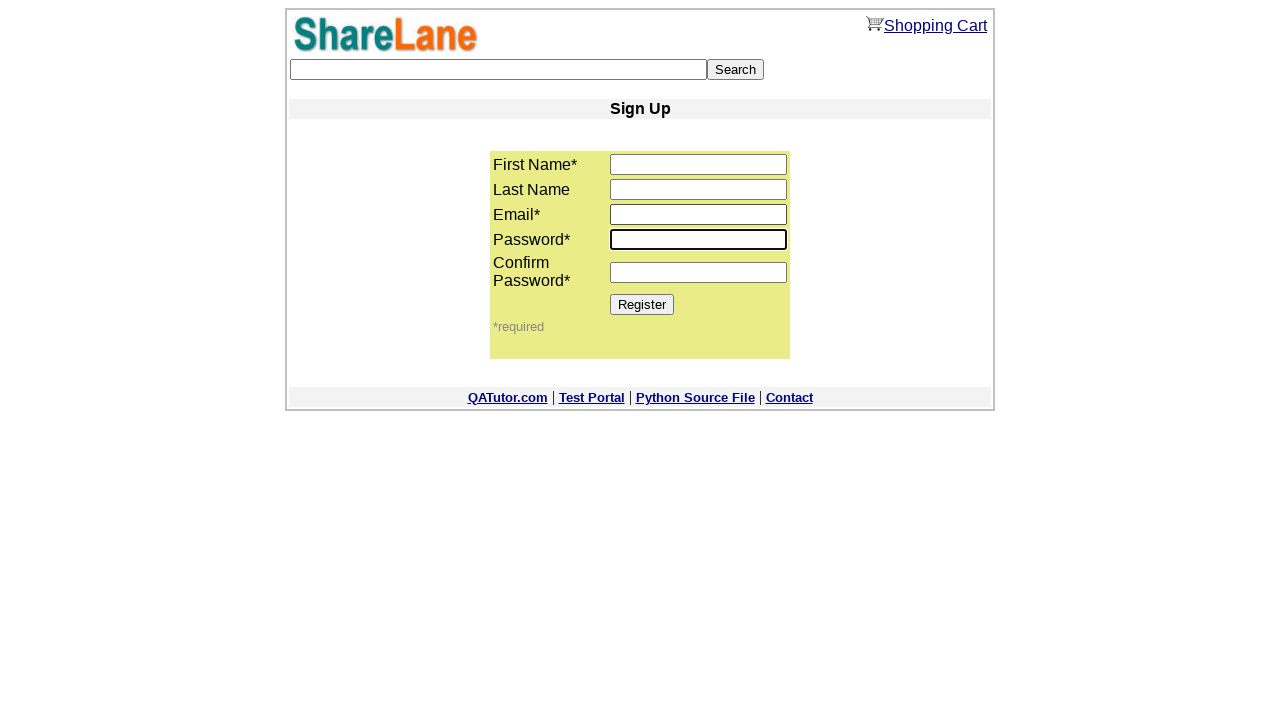

Cleared password confirmation field (left empty) on input[name='password2']
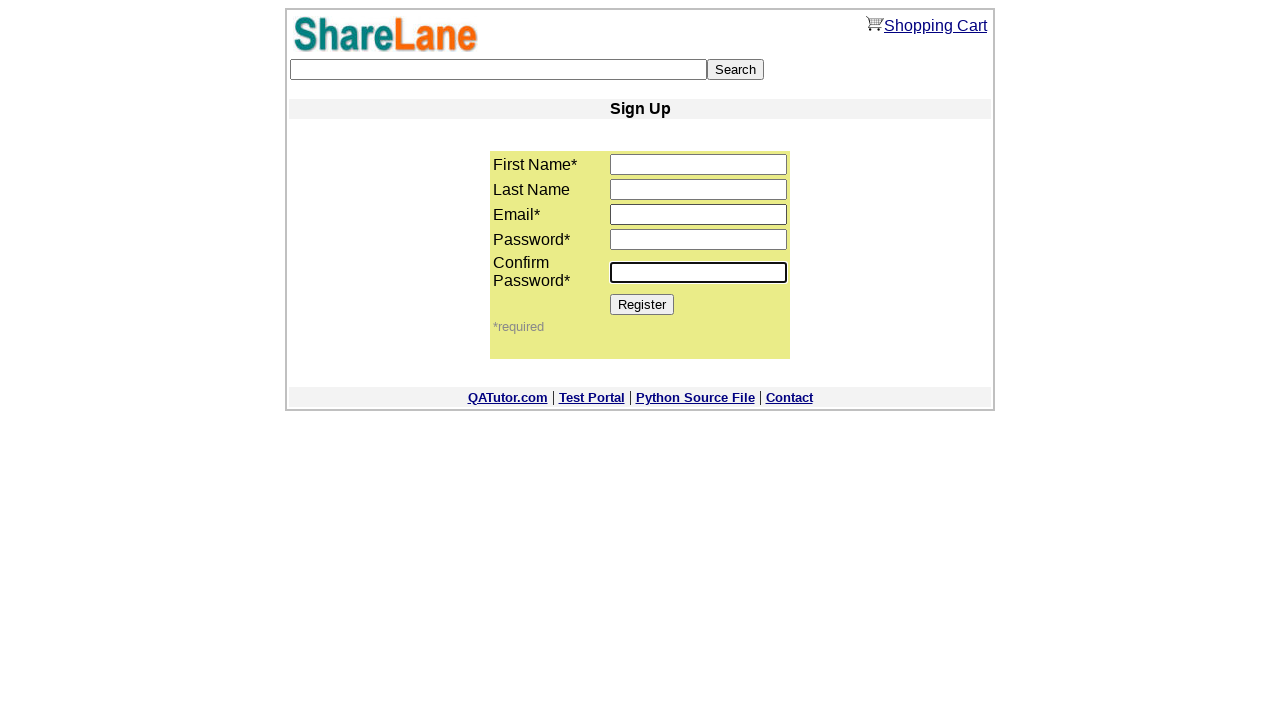

Attempted to submit registration form with all empty fields at (642, 304) on input[value='Register']
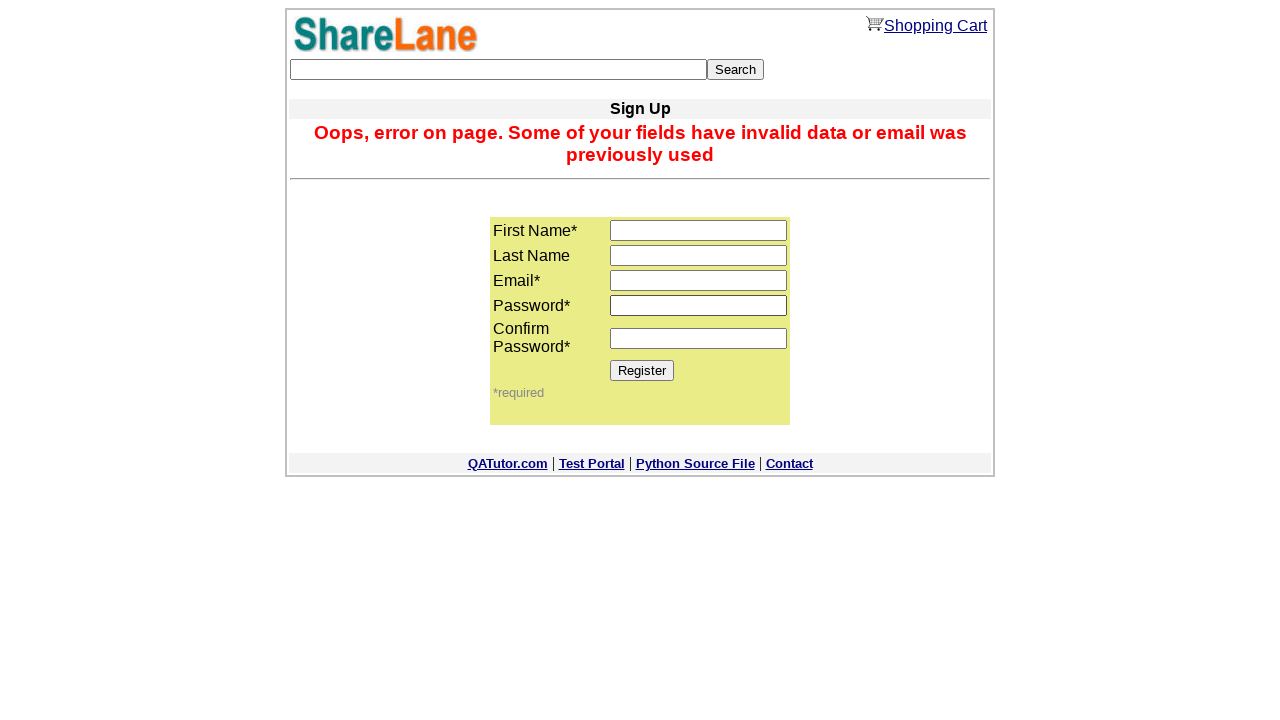

Verified form validation worked - still on registration form
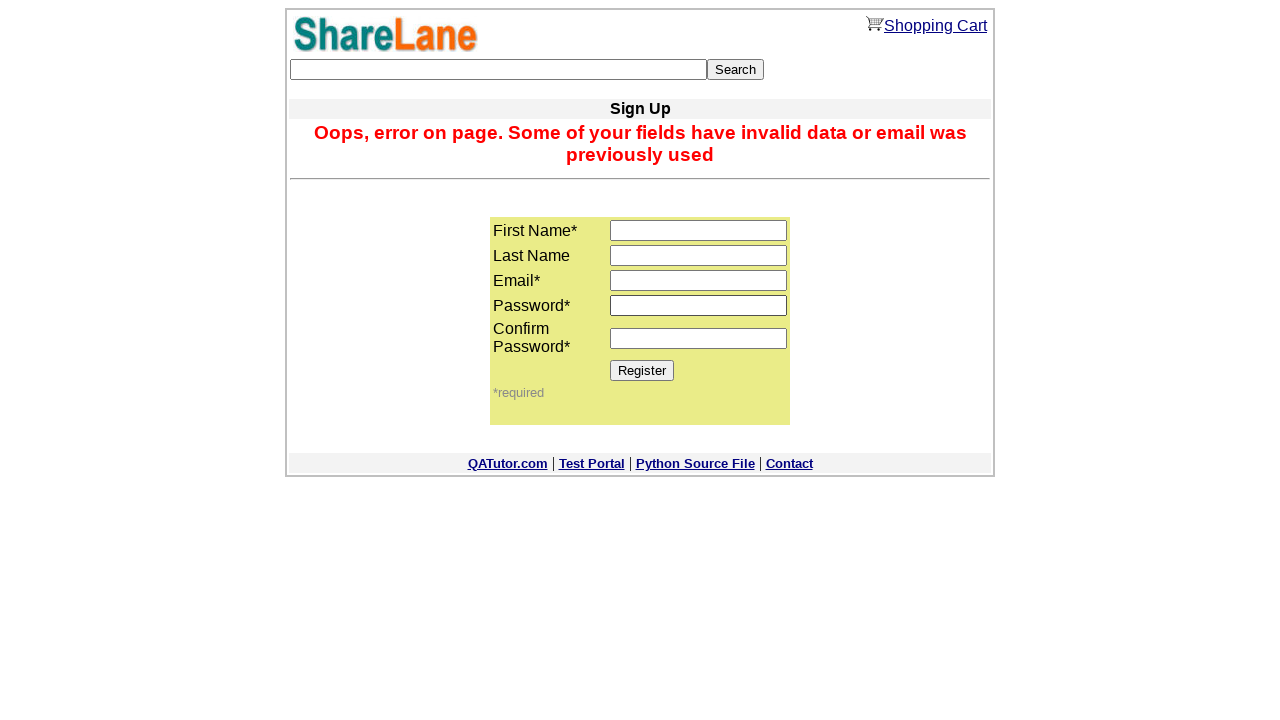

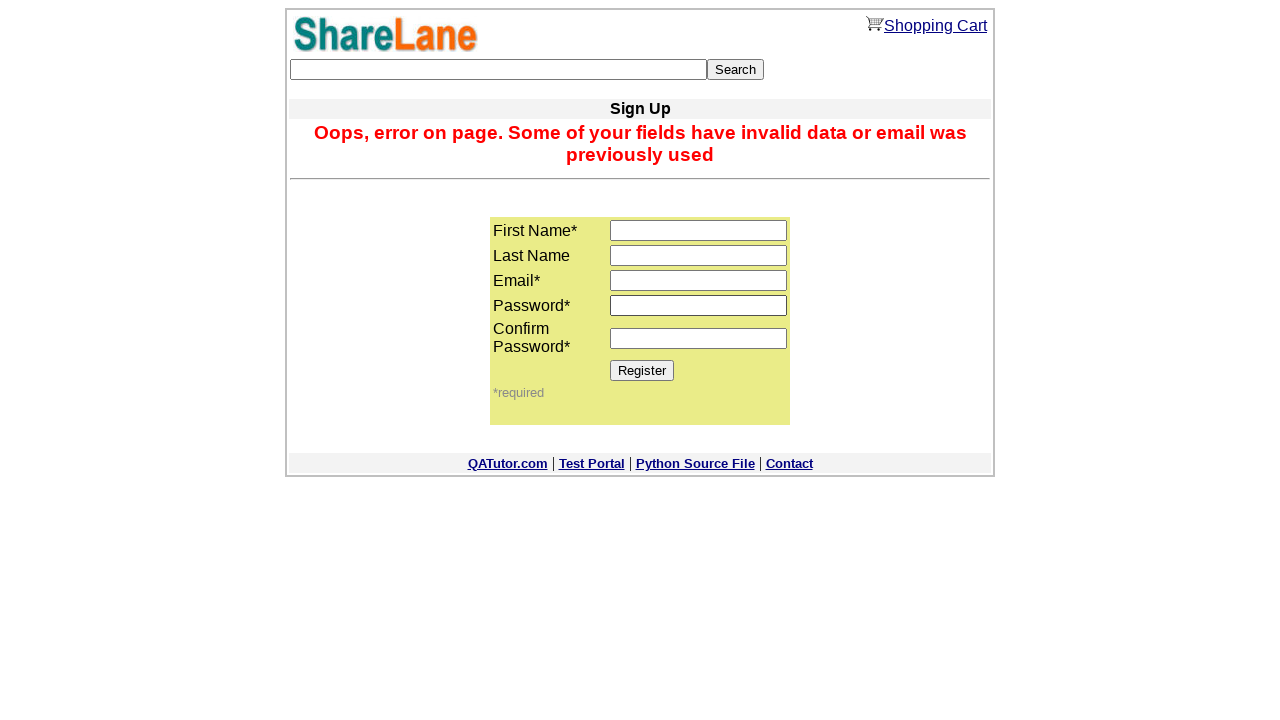